Tests dynamic button behavior by waiting for a button that becomes enabled after a delay, then clicking it to verify it's clickable.

Starting URL: https://demoqa.com/dynamic-properties

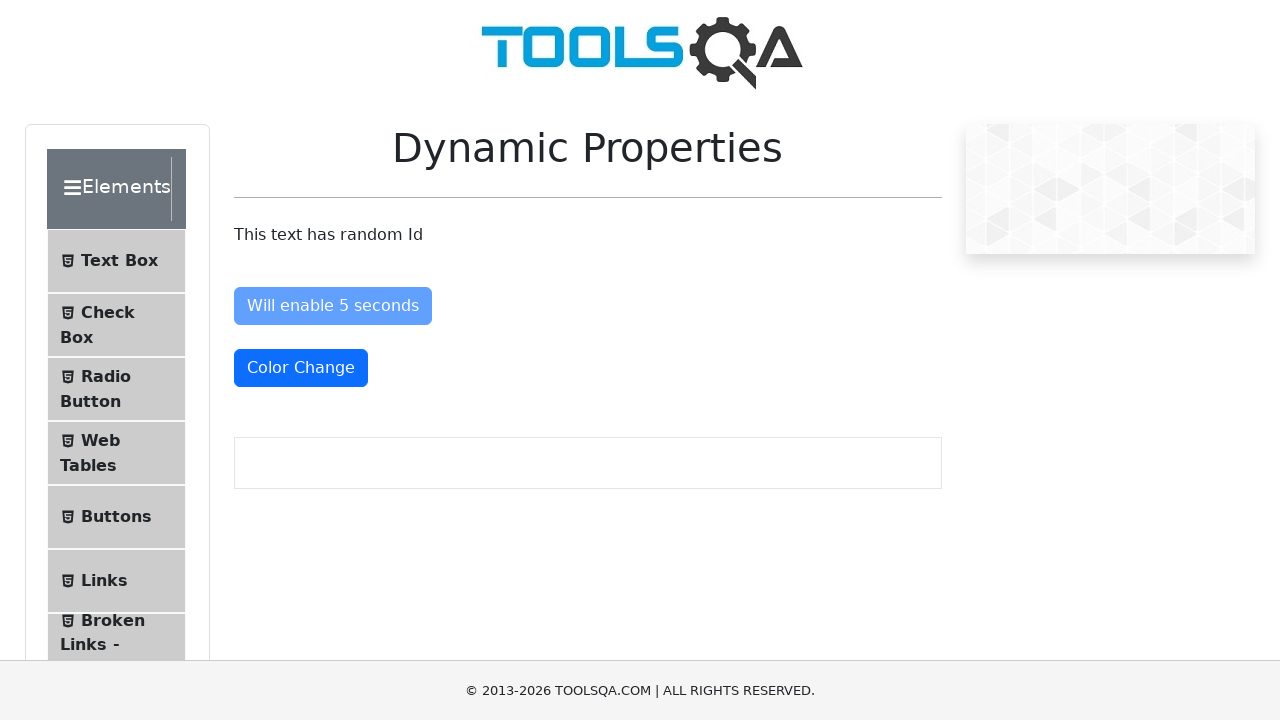

Waited for 'Enable After' button to become enabled (up to 15 seconds)
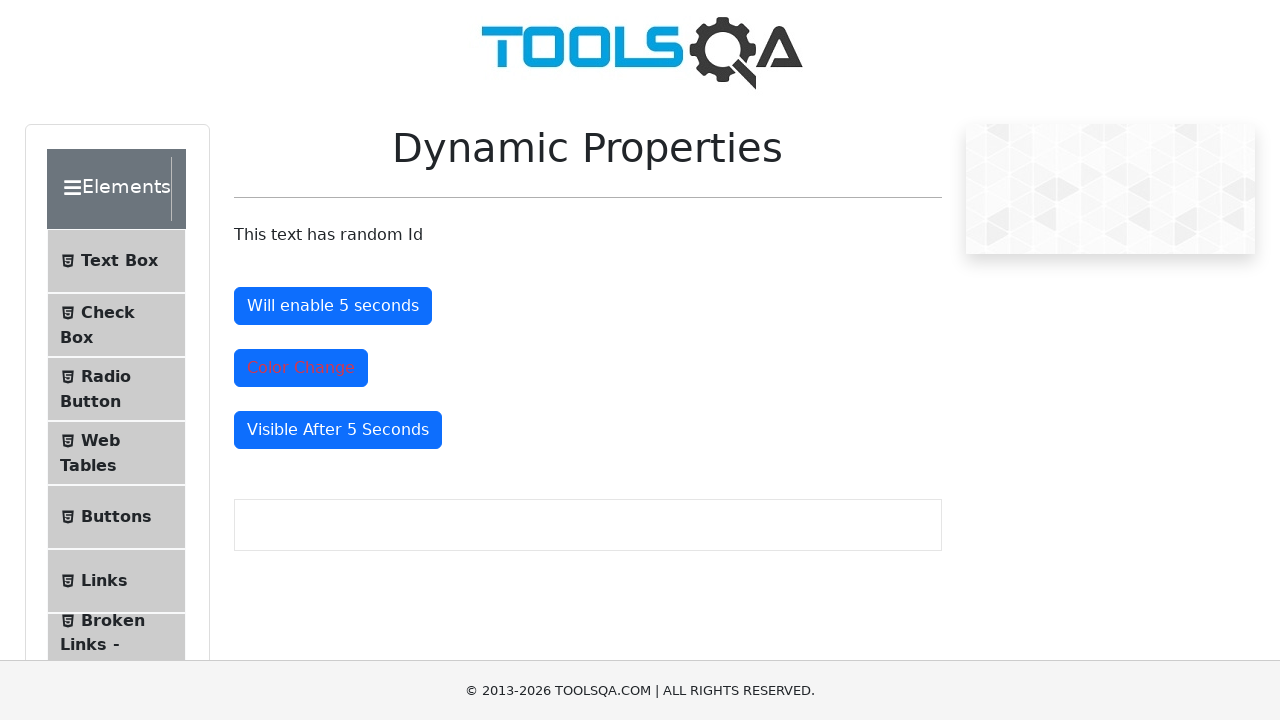

Clicked the 'Enable After' button at (333, 306) on #enableAfter
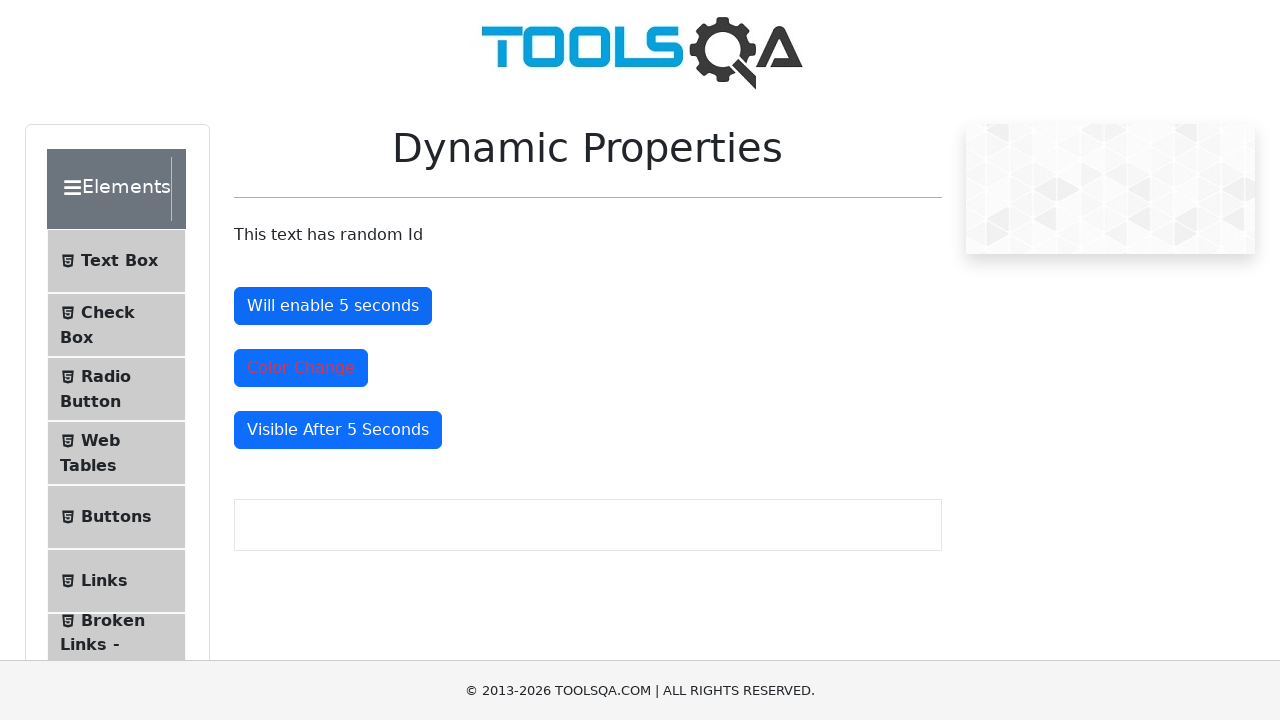

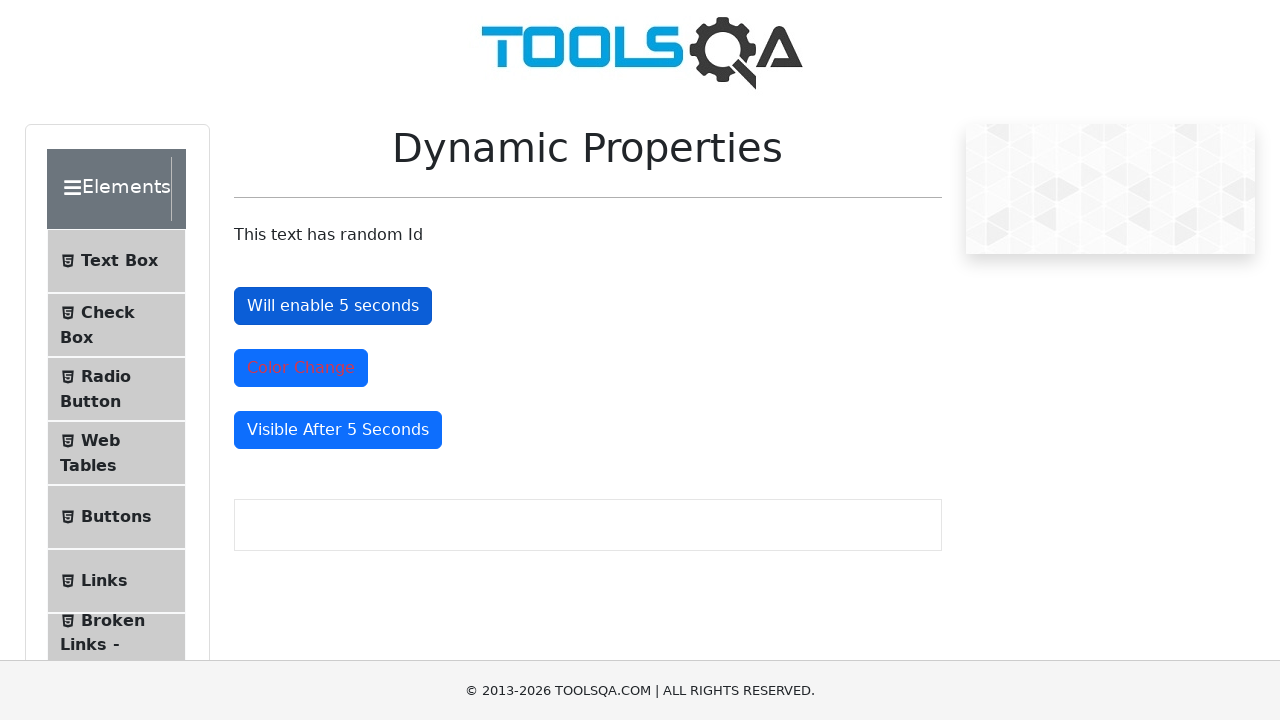